Tests form submission in an iframe by clearing default values, entering new first and last names, and submitting the form

Starting URL: https://www.w3schools.com/html/tryit.asp?filename=tryhtml_form_submit

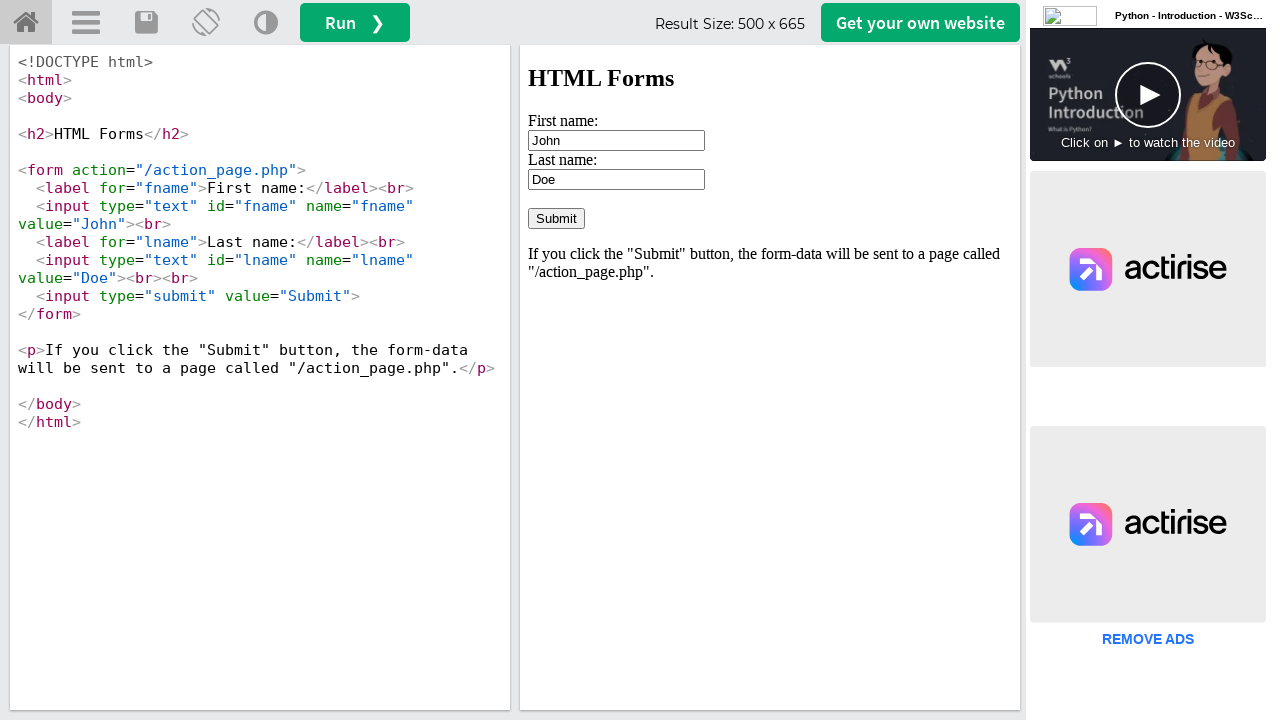

Located iframe with id 'iframeResult' containing the form
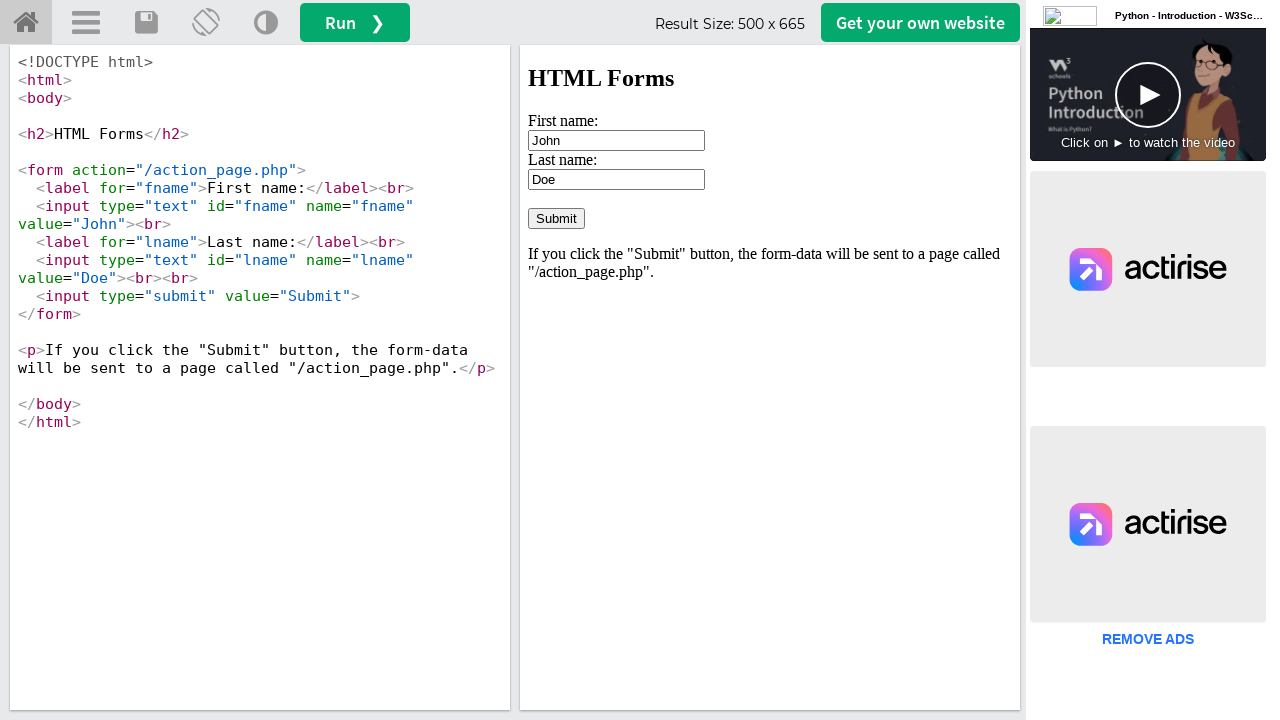

Cleared default first name value 'John' from input field on #iframeResult >> internal:control=enter-frame >> input[value='John']
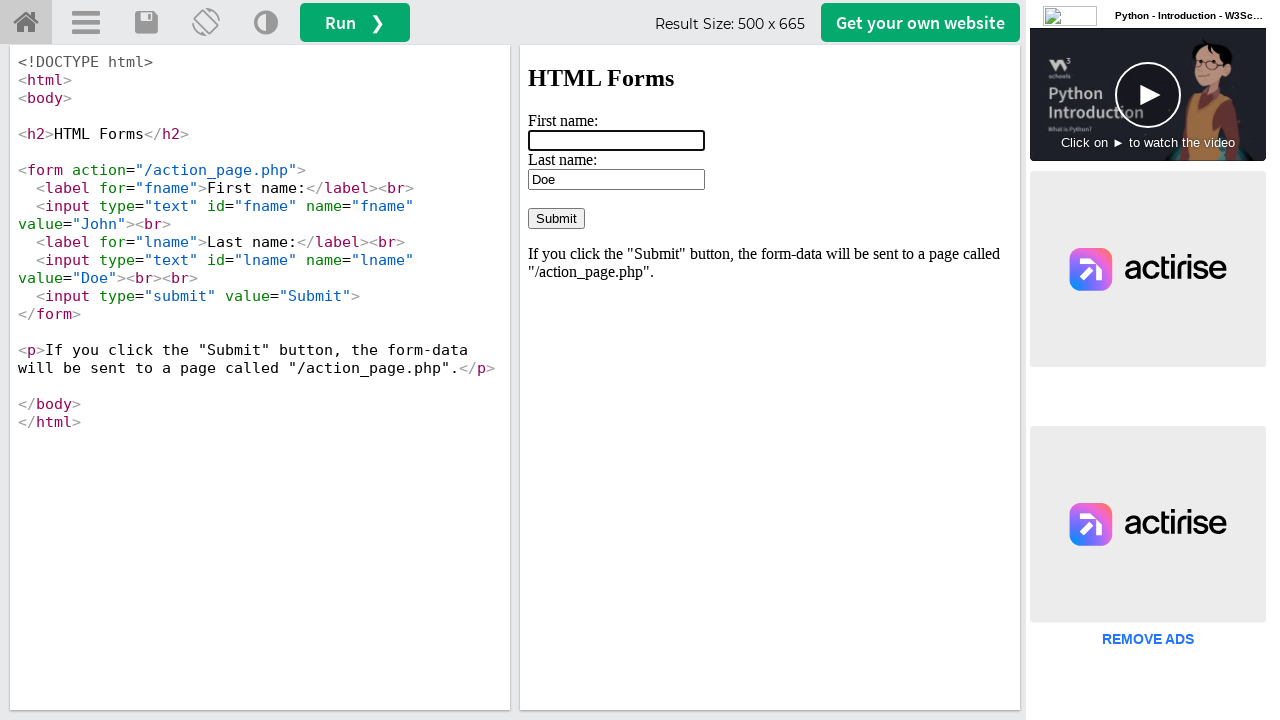

Entered 'Tushar' as the new first name on #iframeResult >> internal:control=enter-frame >> input[value='John']
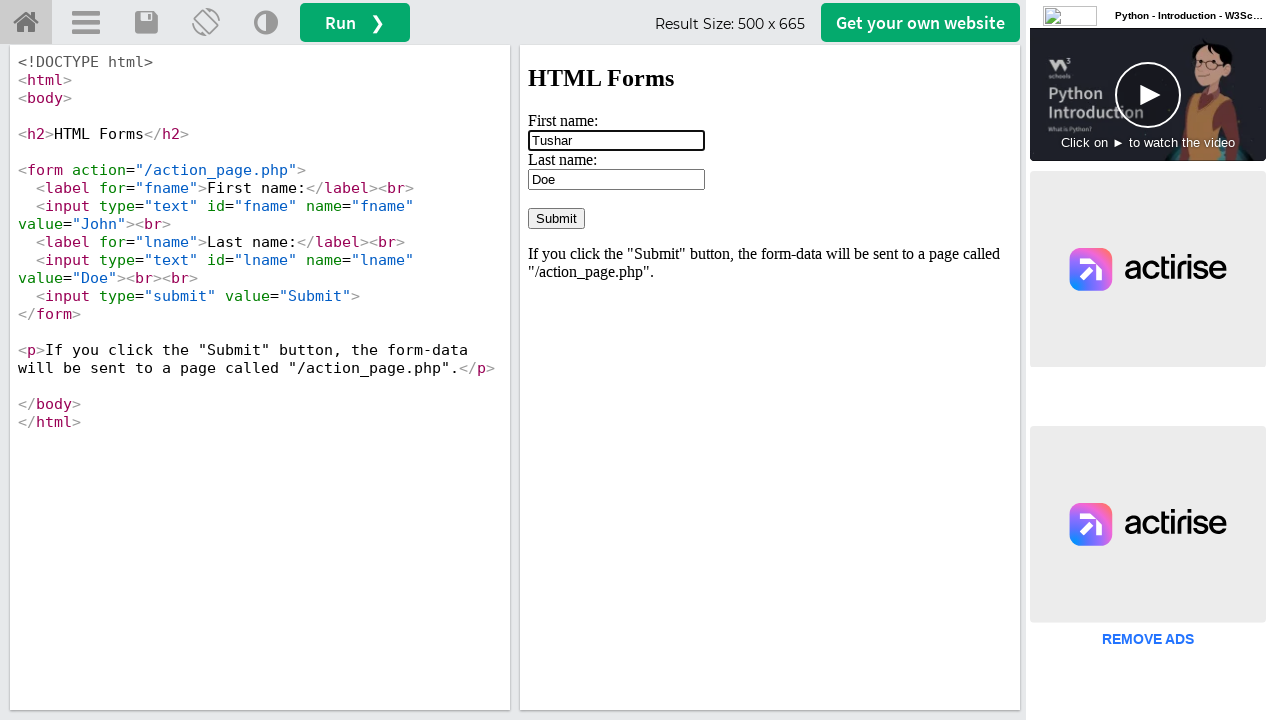

Cleared default last name value from input field with id 'lname' on #iframeResult >> internal:control=enter-frame >> #lname
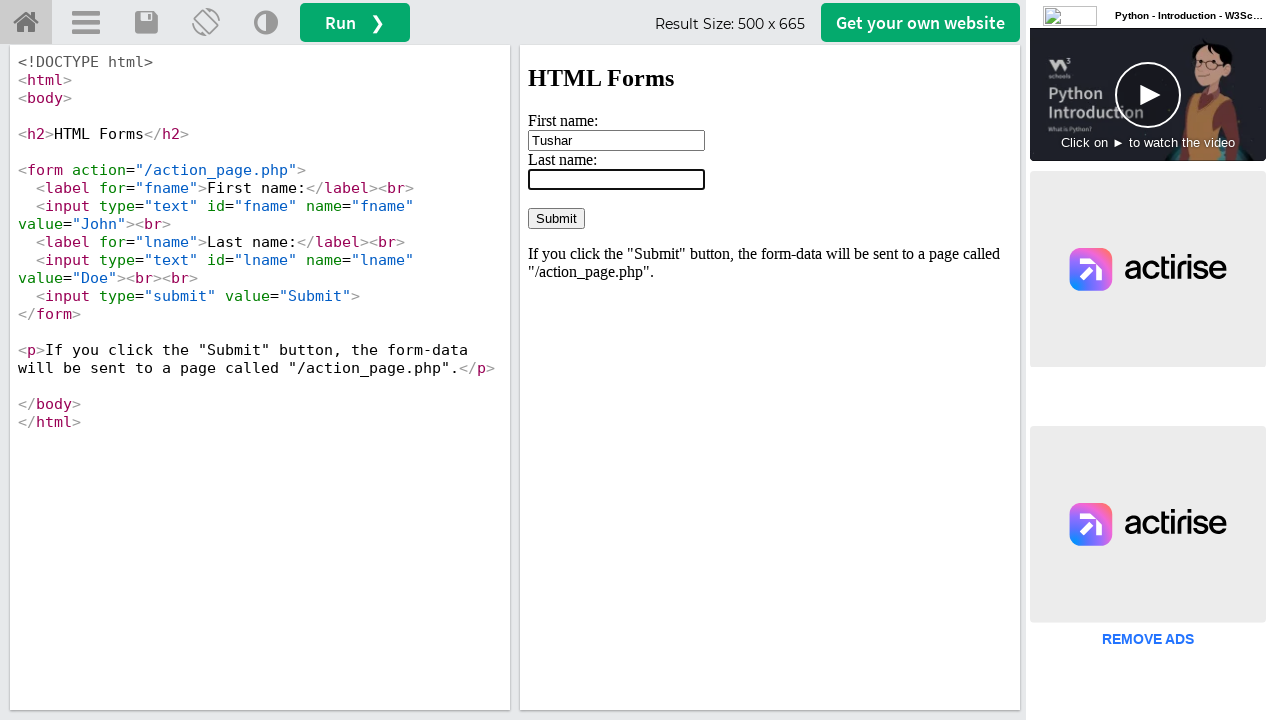

Entered 'Hasan' as the new last name on #iframeResult >> internal:control=enter-frame >> #lname
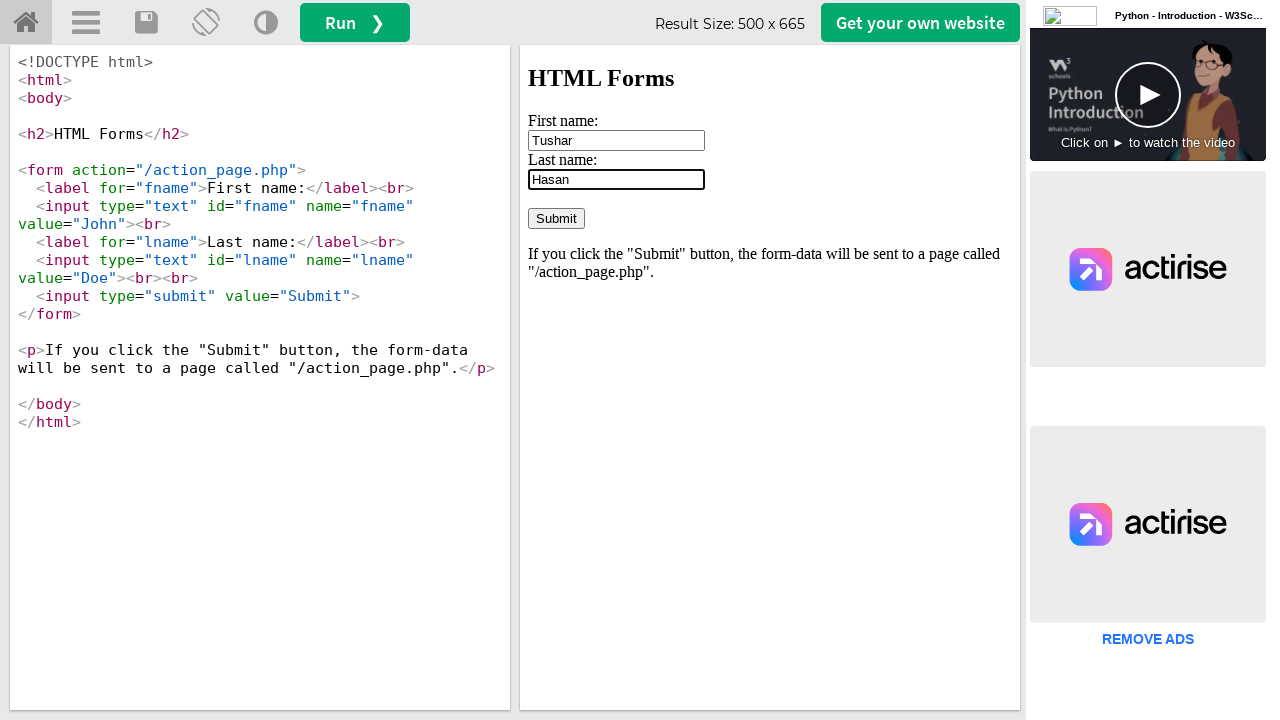

Clicked Submit button to submit the form at (556, 218) on #iframeResult >> internal:control=enter-frame >> input[value='Submit']
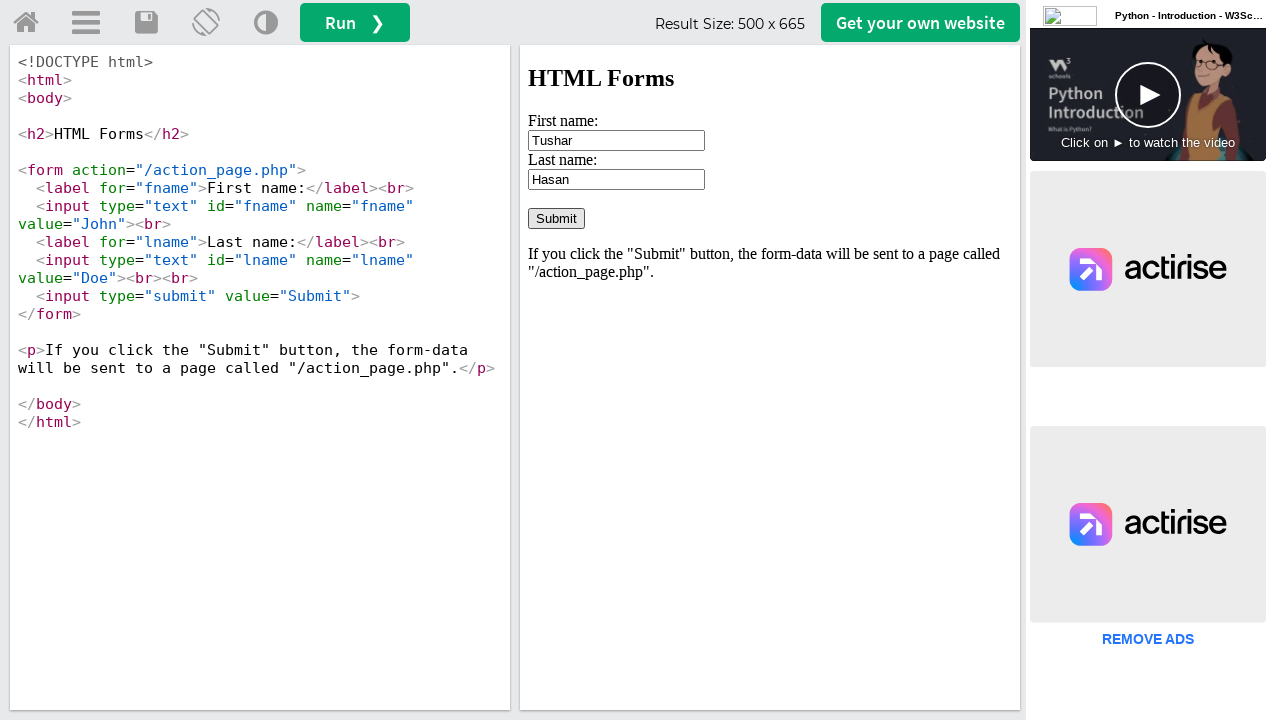

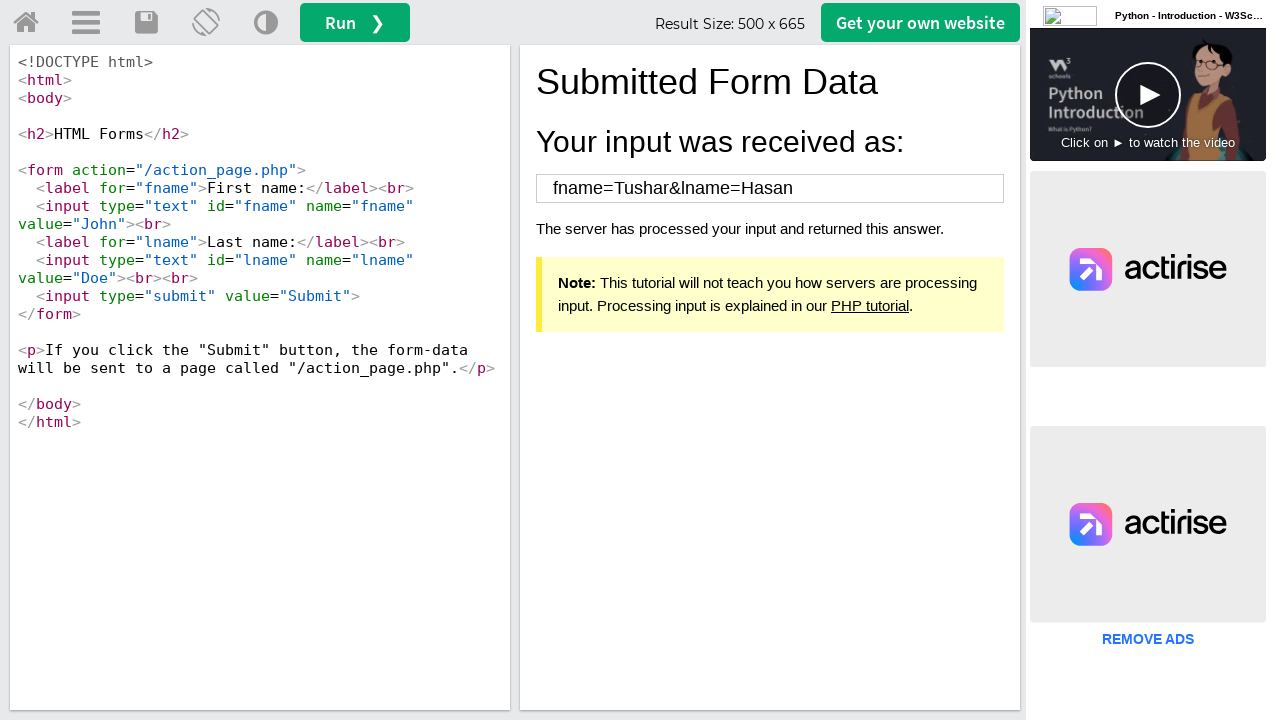